Tests navigation to 500 status code page and verifies the correct status message is displayed.

Starting URL: https://the-internet.herokuapp.com/status_codes

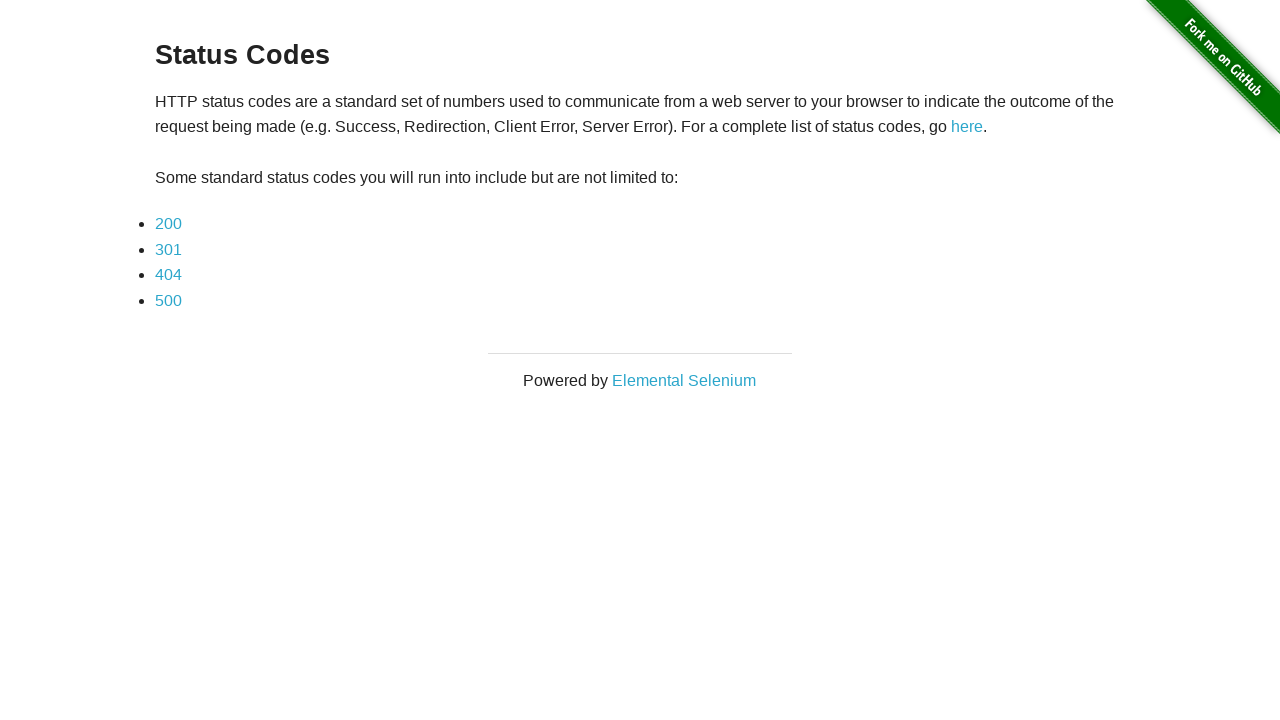

Navigated to status codes page
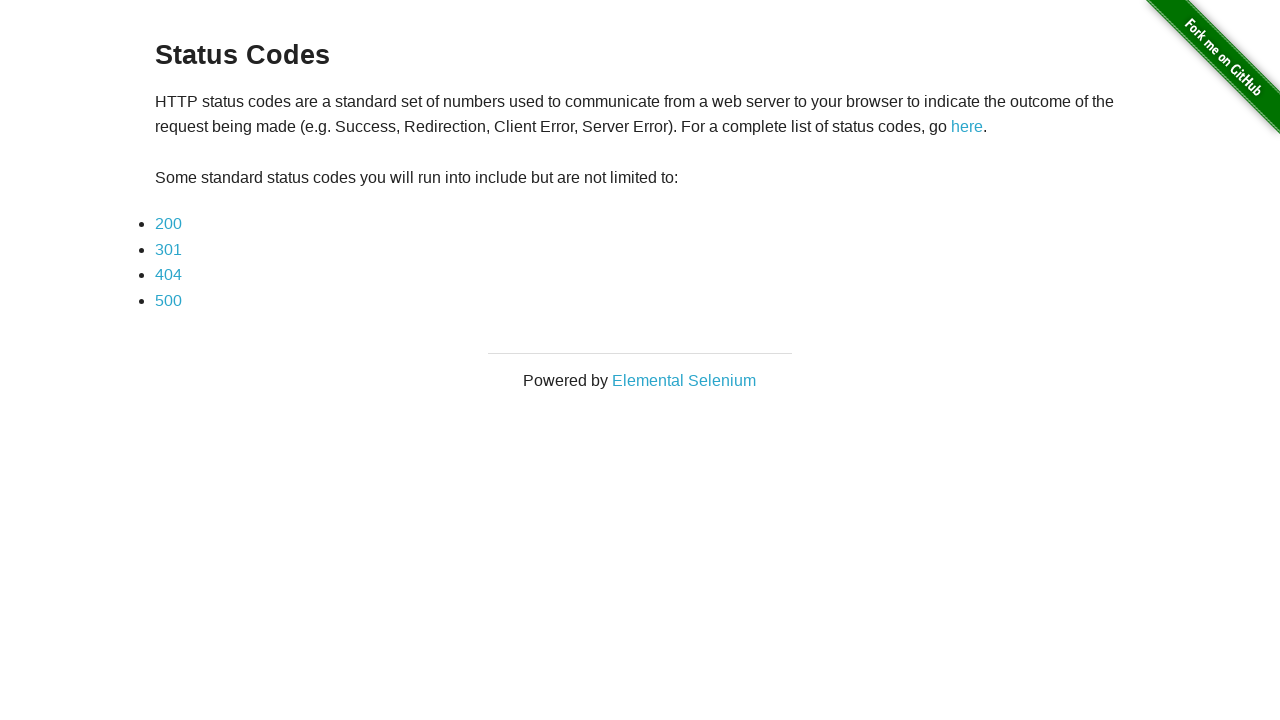

Clicked on 500 status code link at (168, 300) on xpath=//a[text()='500']
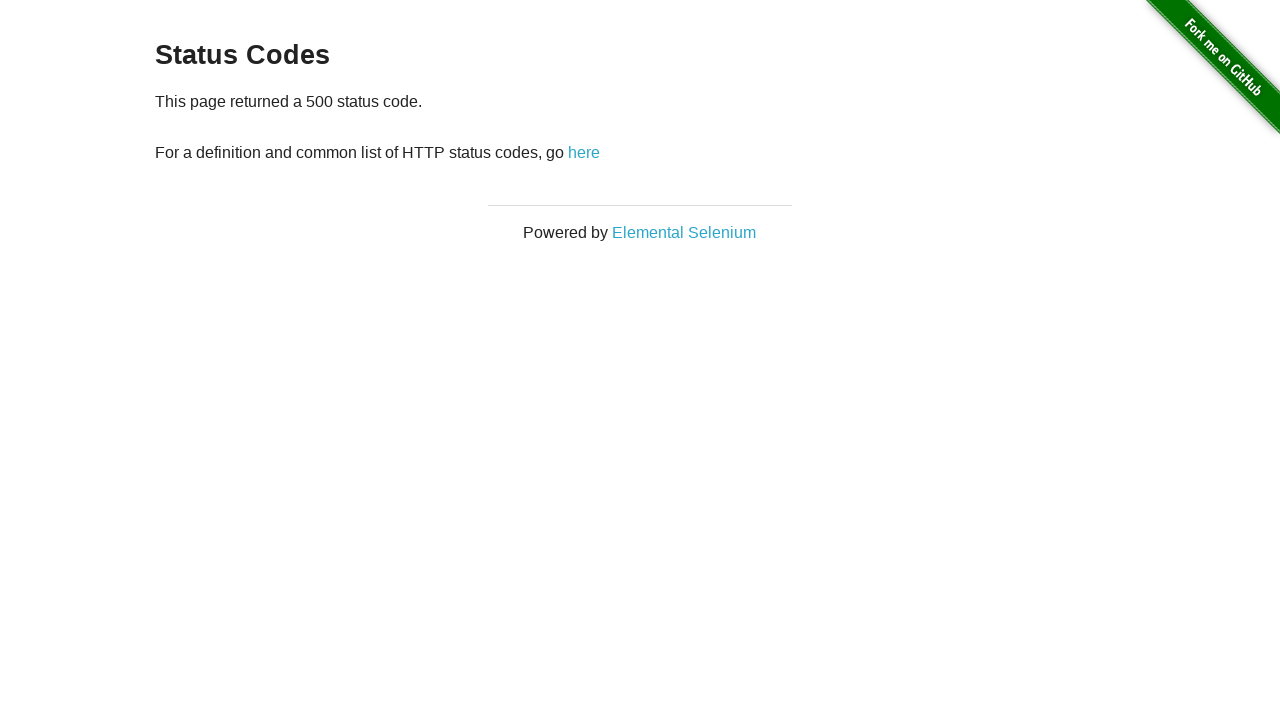

Waited for example div to load
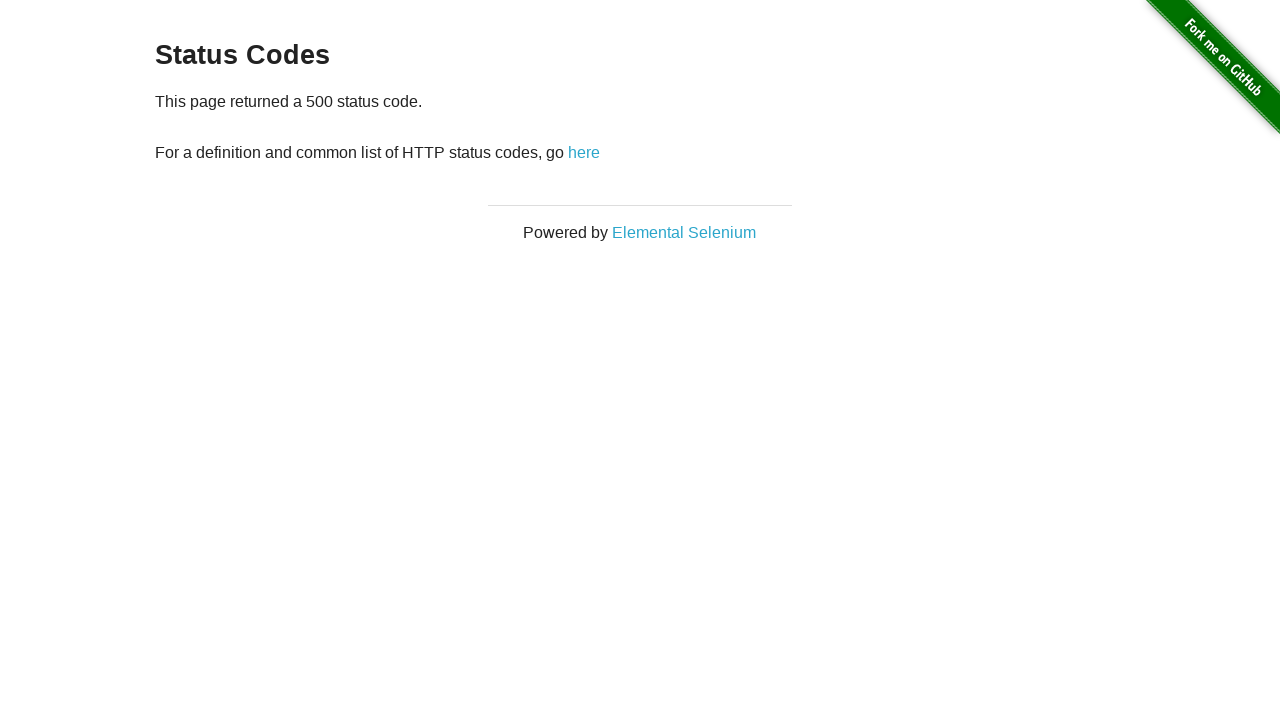

Retrieved inner text from example div
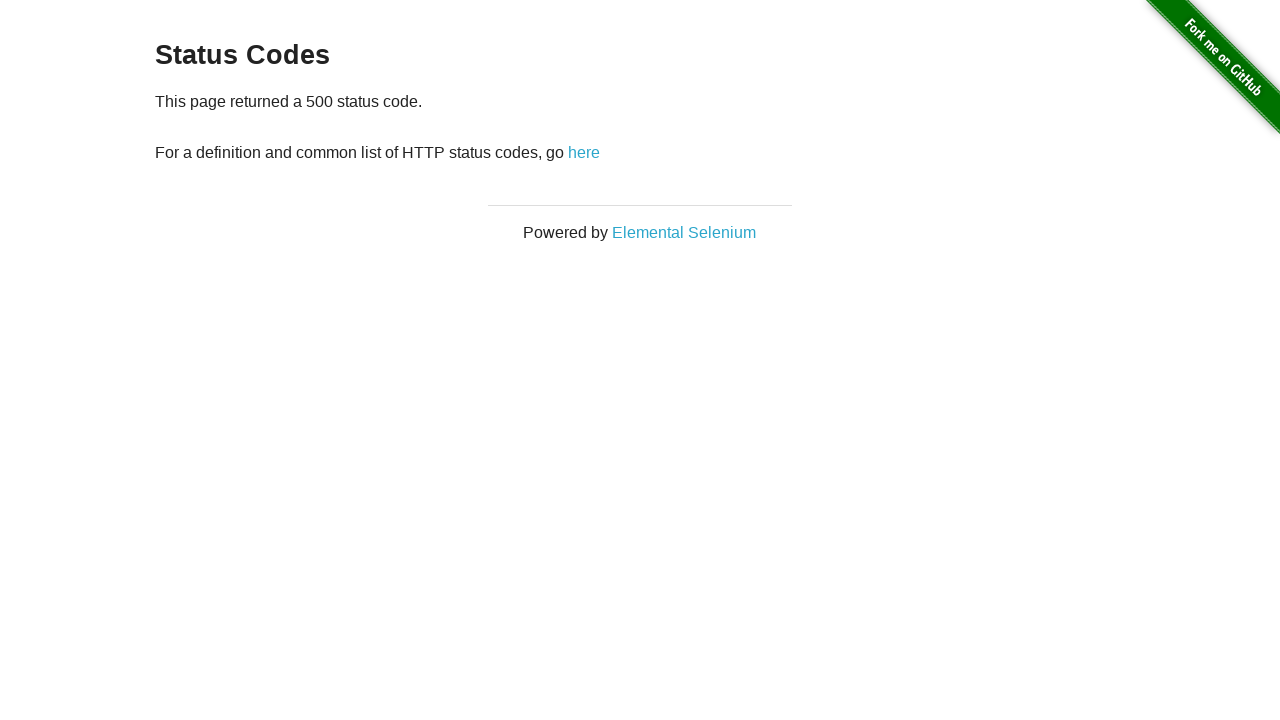

Verified that '500 status code' is displayed in the example div
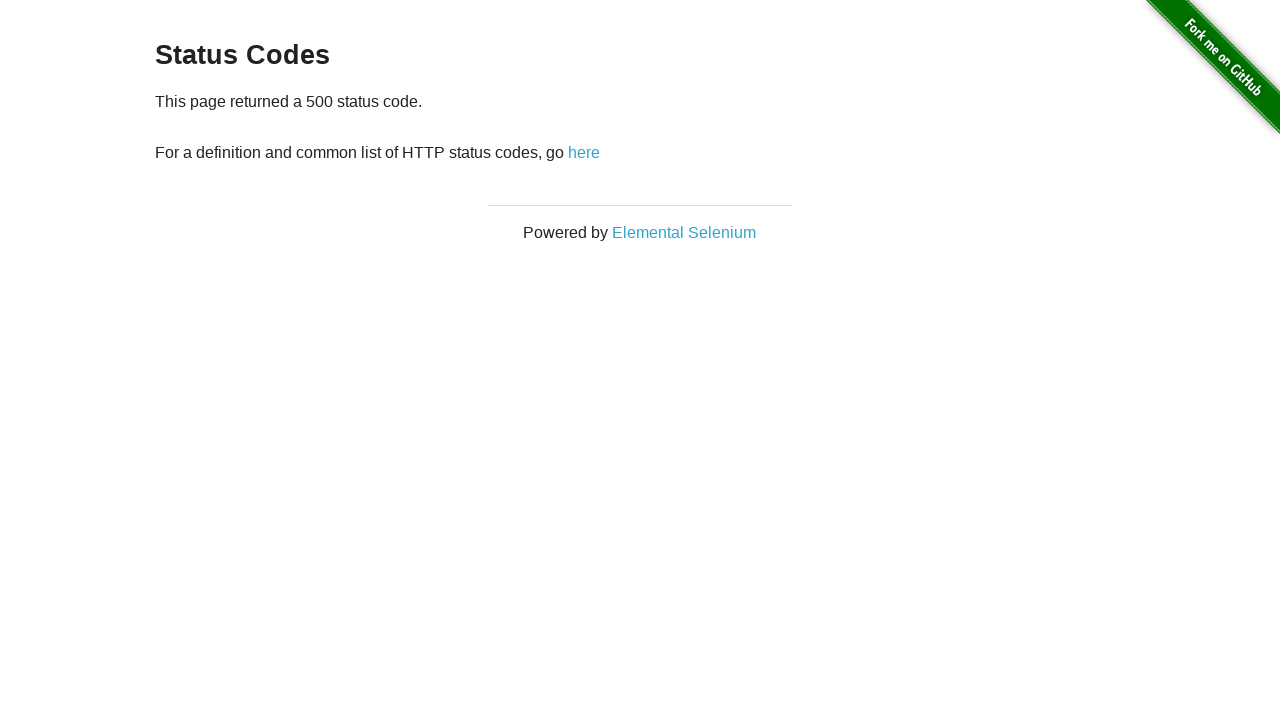

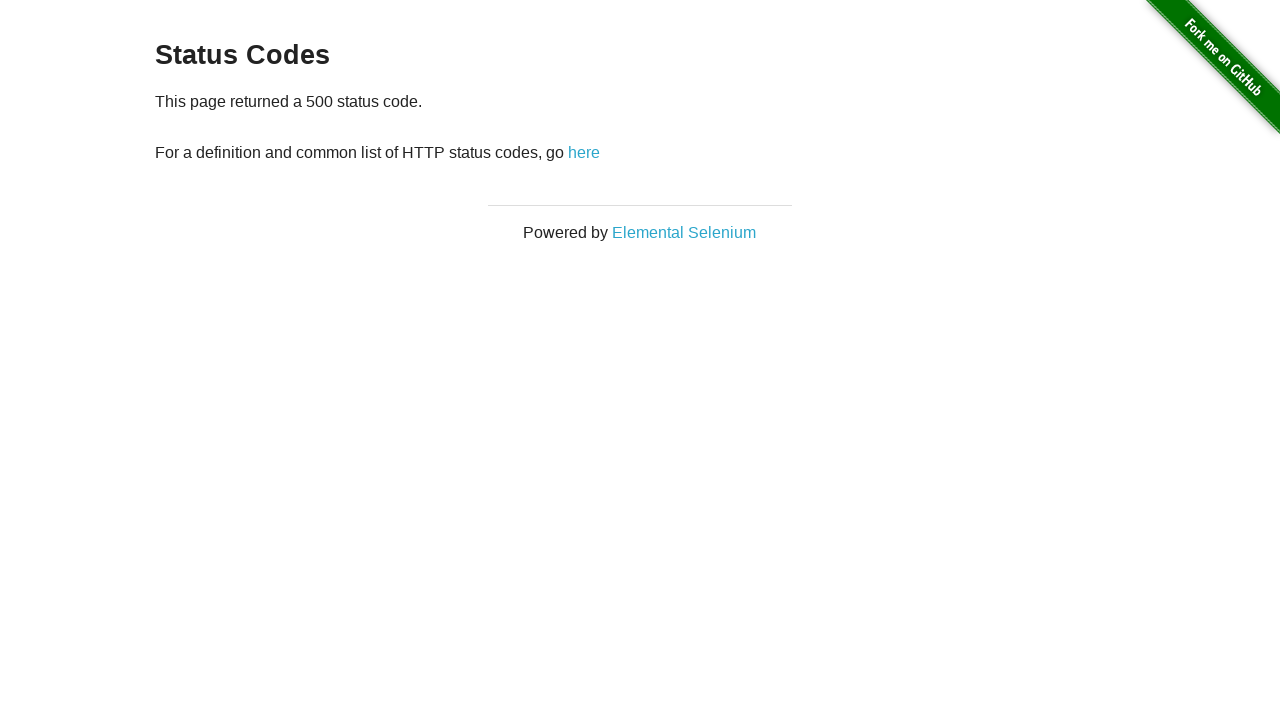